Navigates to the Bank Manager Login page and verifies the manager login page is displayed correctly

Starting URL: https://www.globalsqa.com/angularJs-protractor/BankingProject/

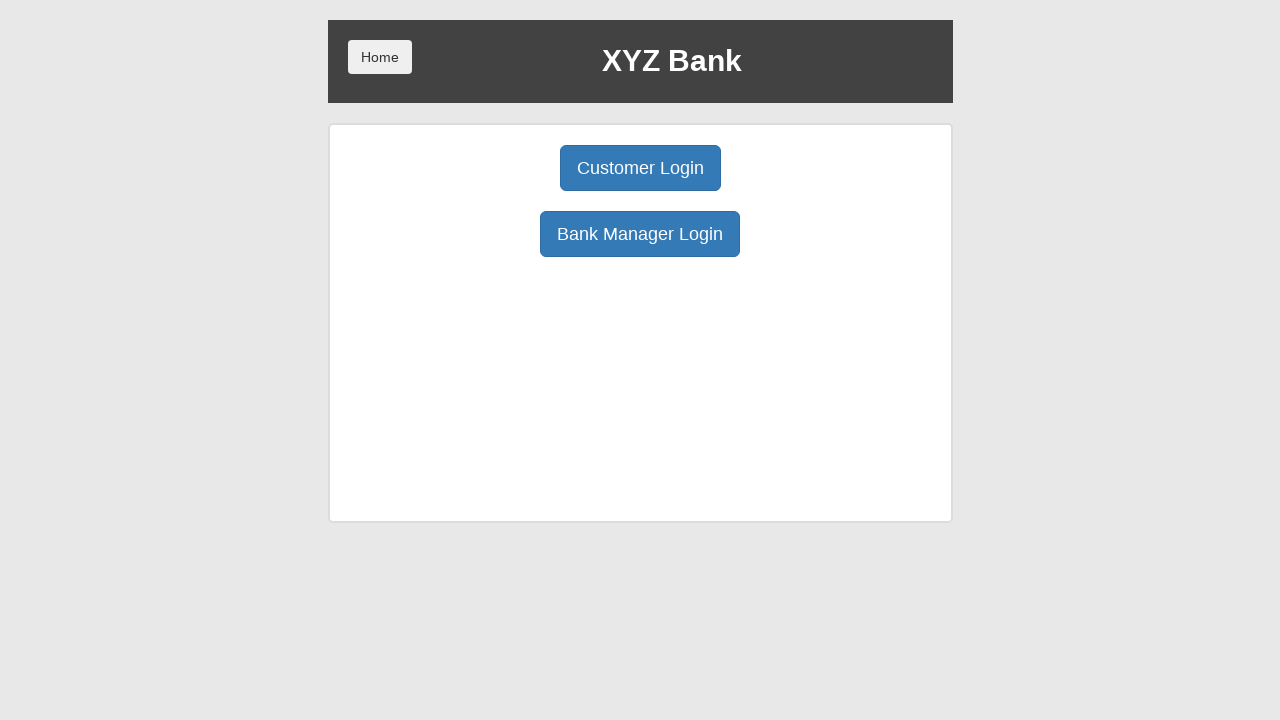

Navigated to Banking Project homepage
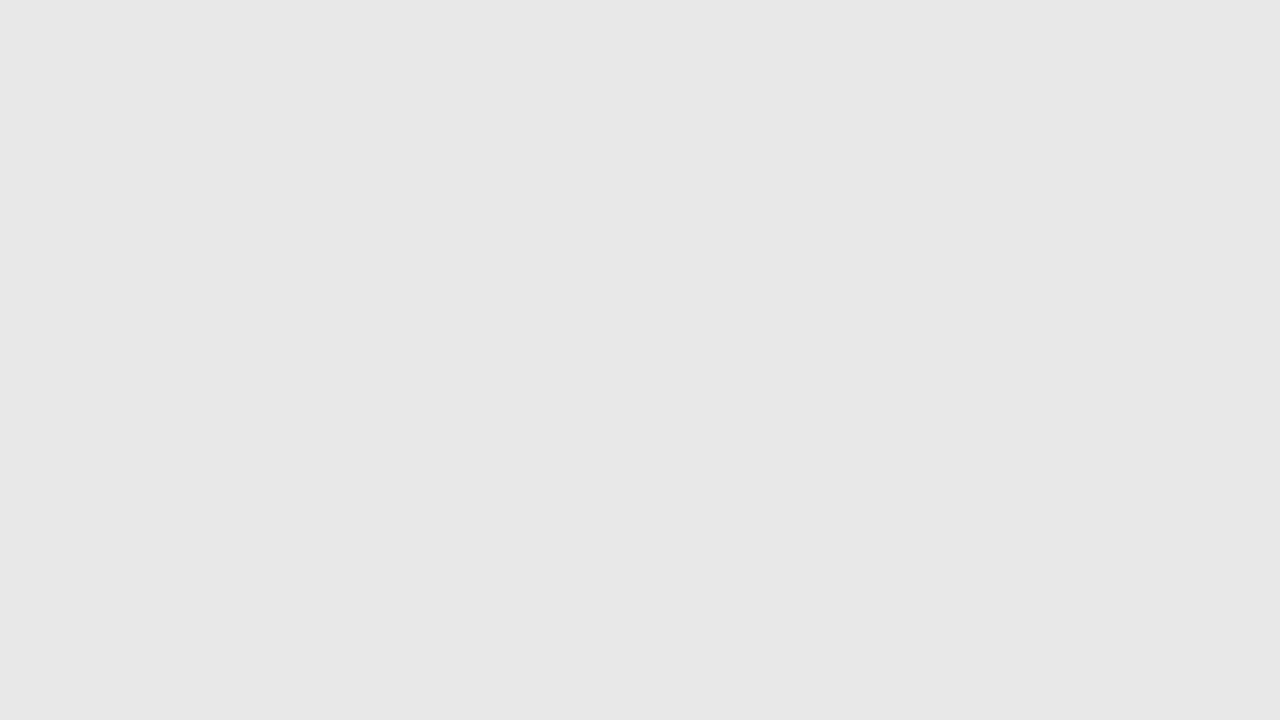

Clicked on Bank Manager Login button at (640, 234) on button:has-text('Bank Manager Login')
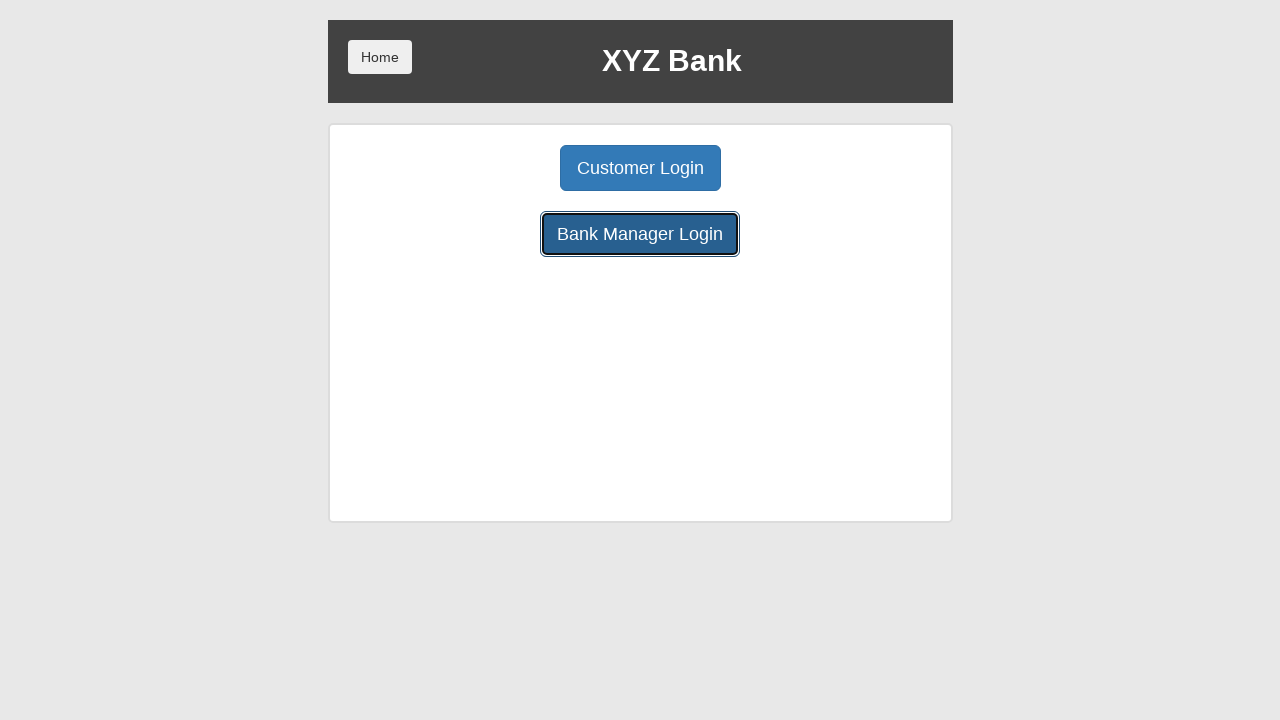

Manager login page loaded and 'Add Customer' button is visible
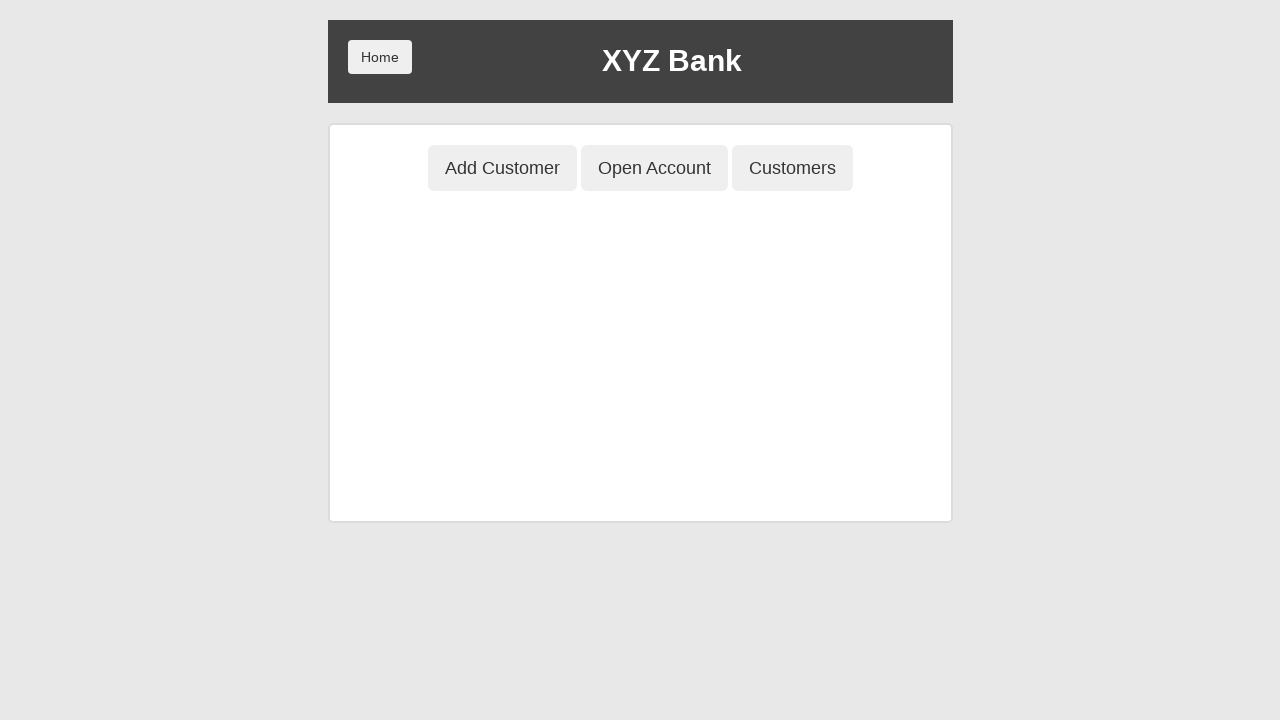

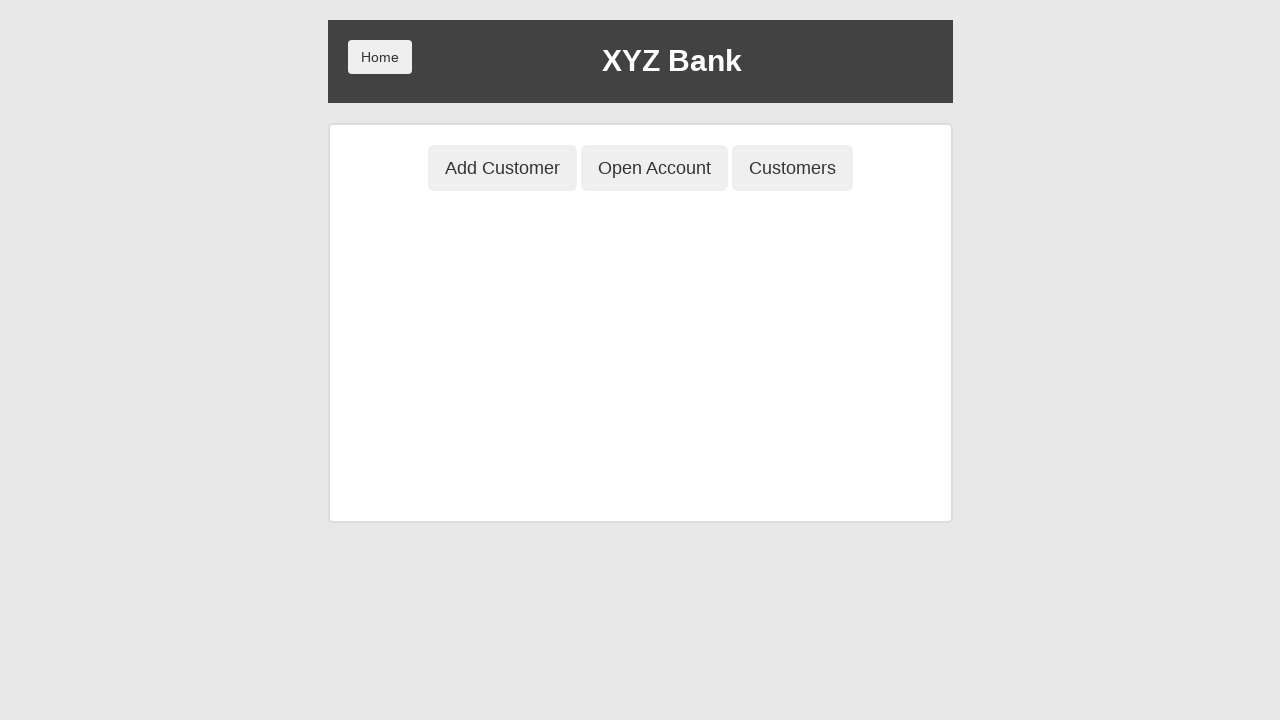